Tests comment input functionality on Sauce Labs' Guinea Pig test page by entering text in a comment field, clicking submit, and verifying the submitted comment appears correctly.

Starting URL: https://saucelabs.com/test/guinea-pig

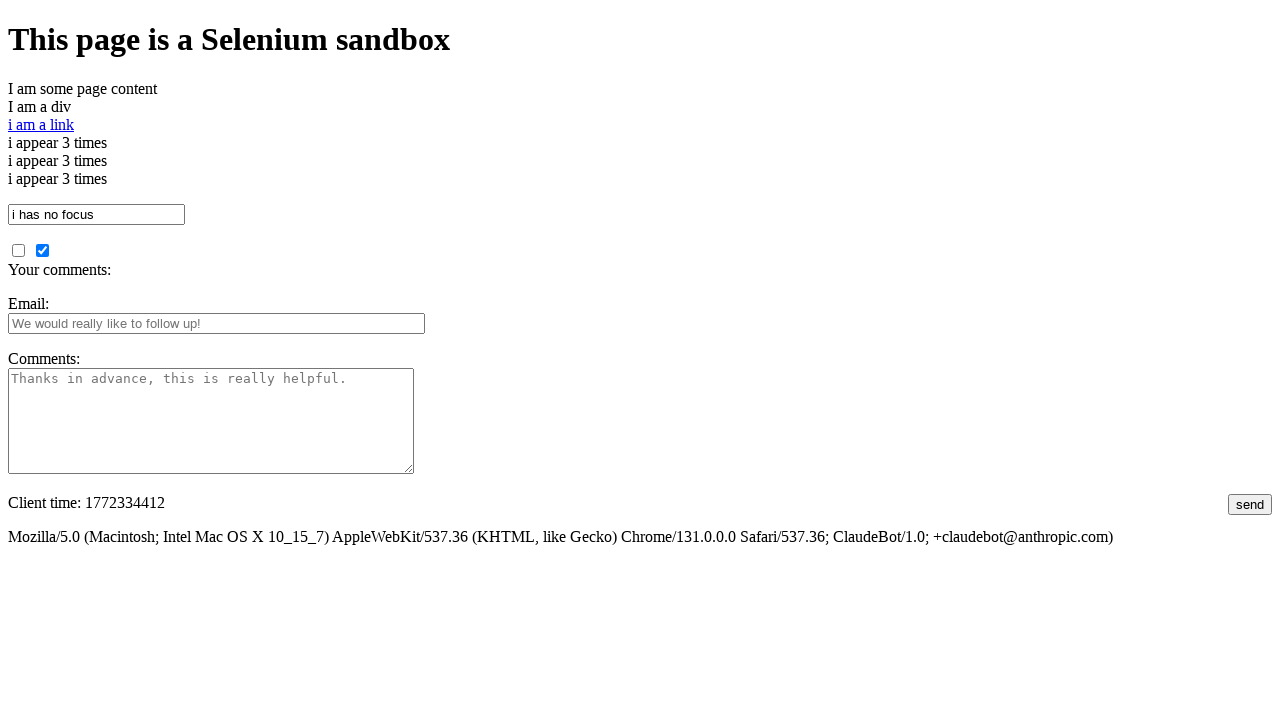

Filled comment textarea with unique comment text on #comments
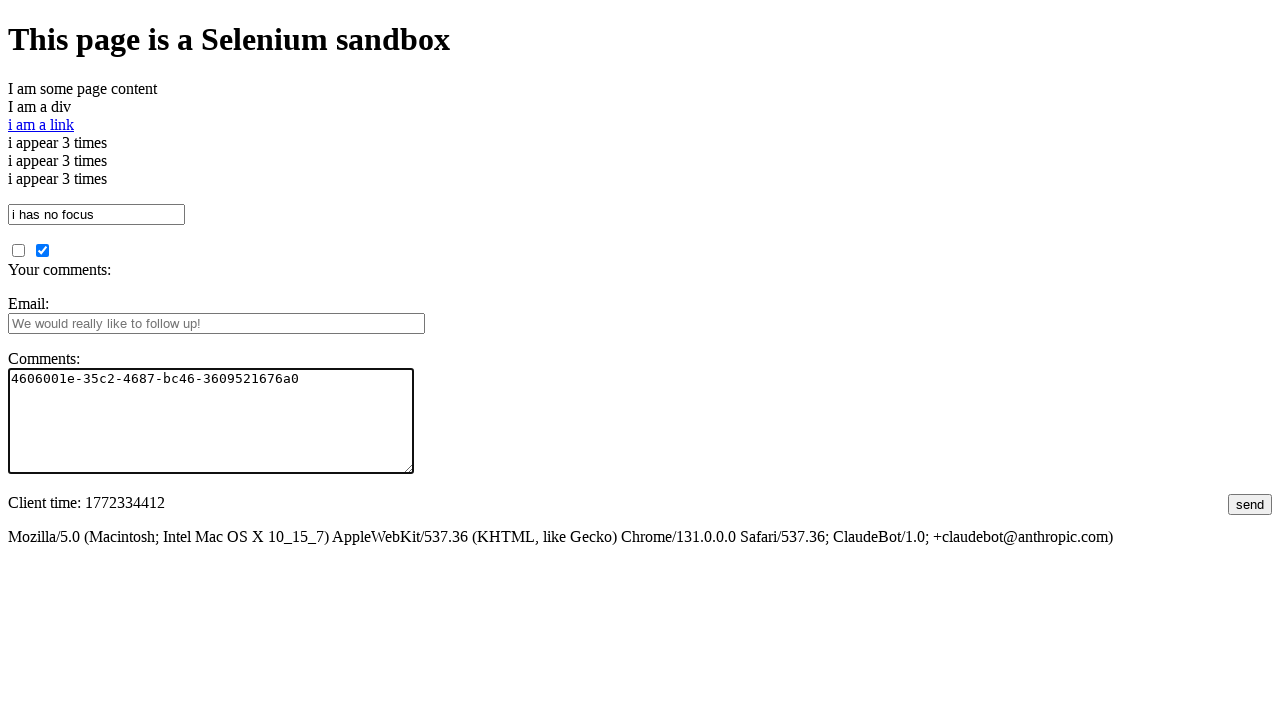

Clicked submit button to submit comment at (1250, 504) on #submit
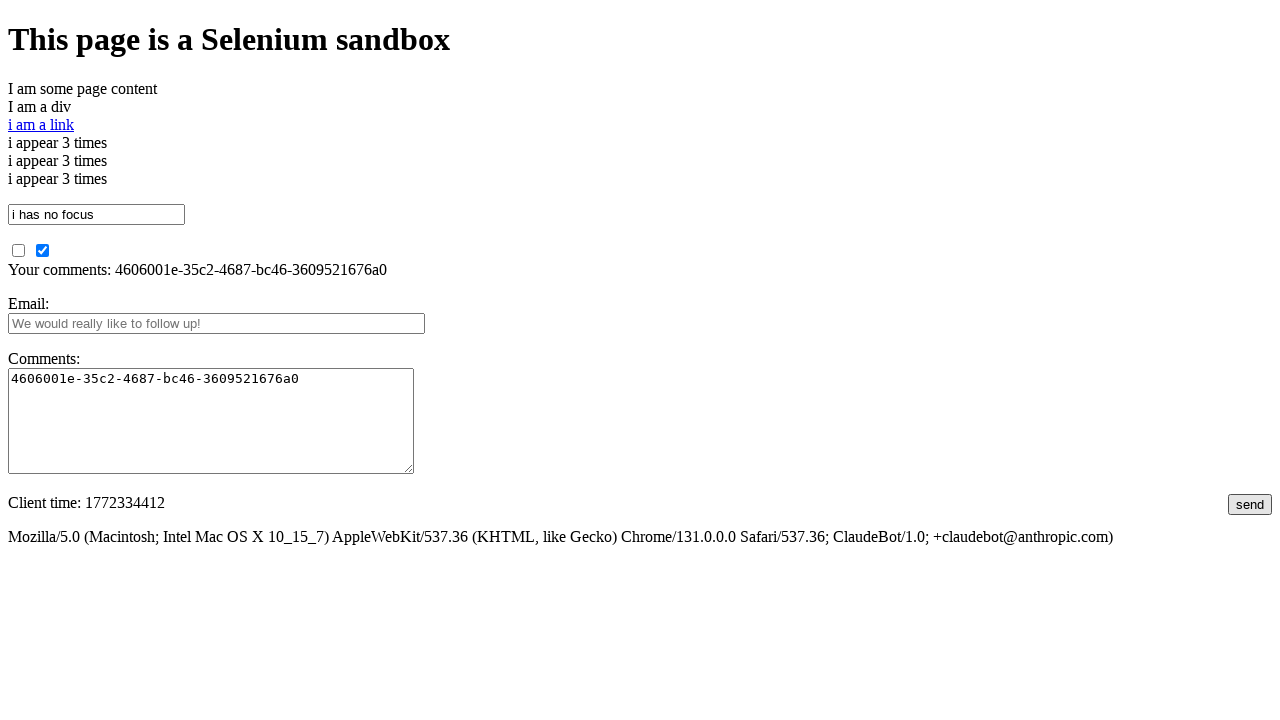

Submitted comments section loaded
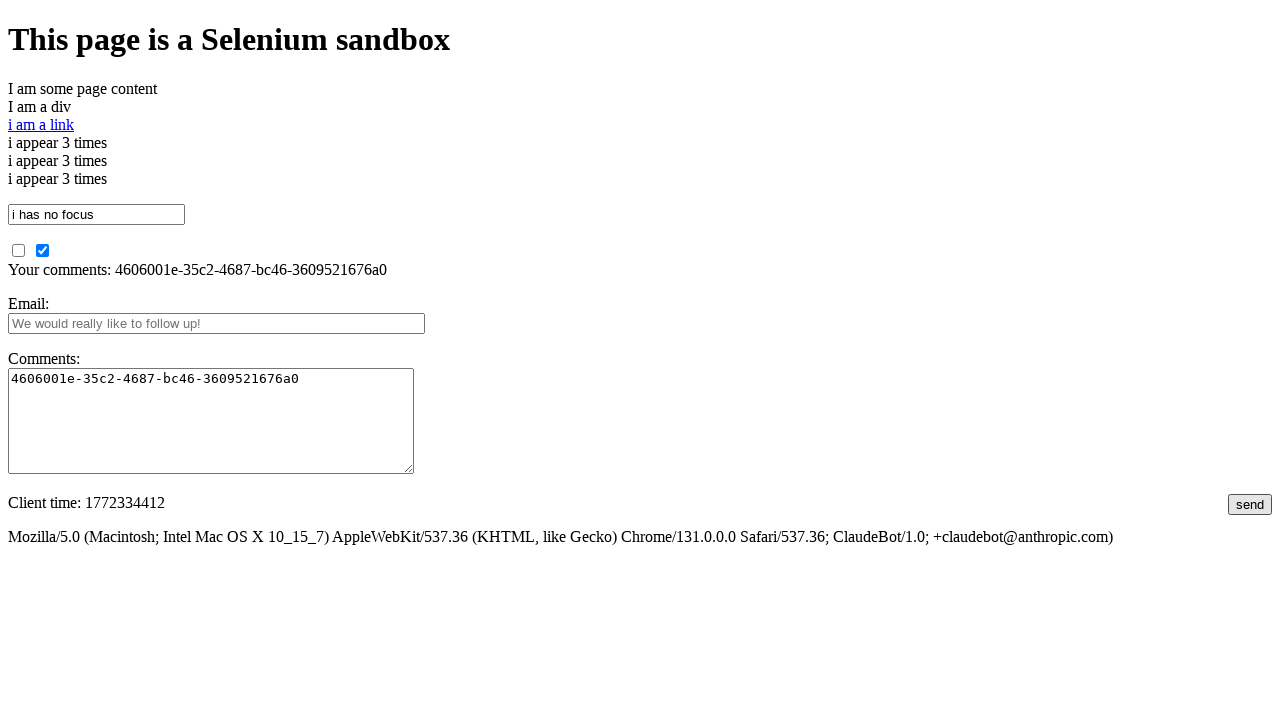

Retrieved submitted comment text for verification
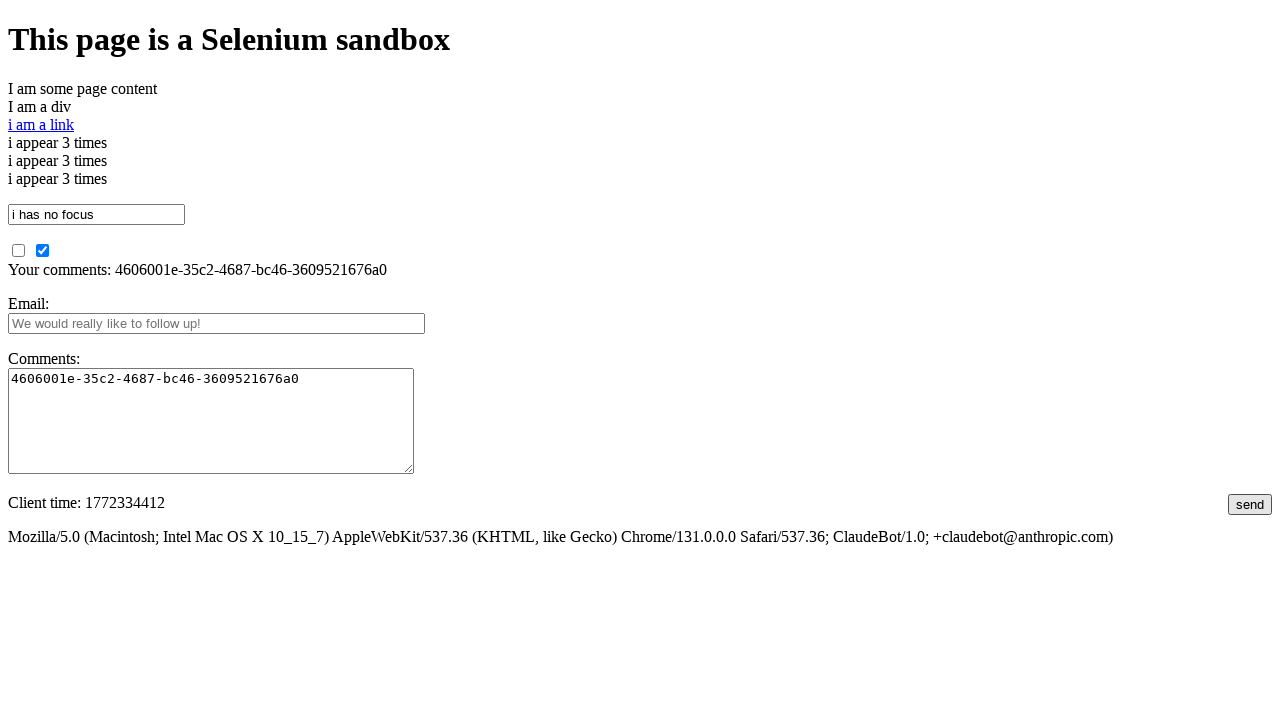

Verified that submitted comment matches the input text
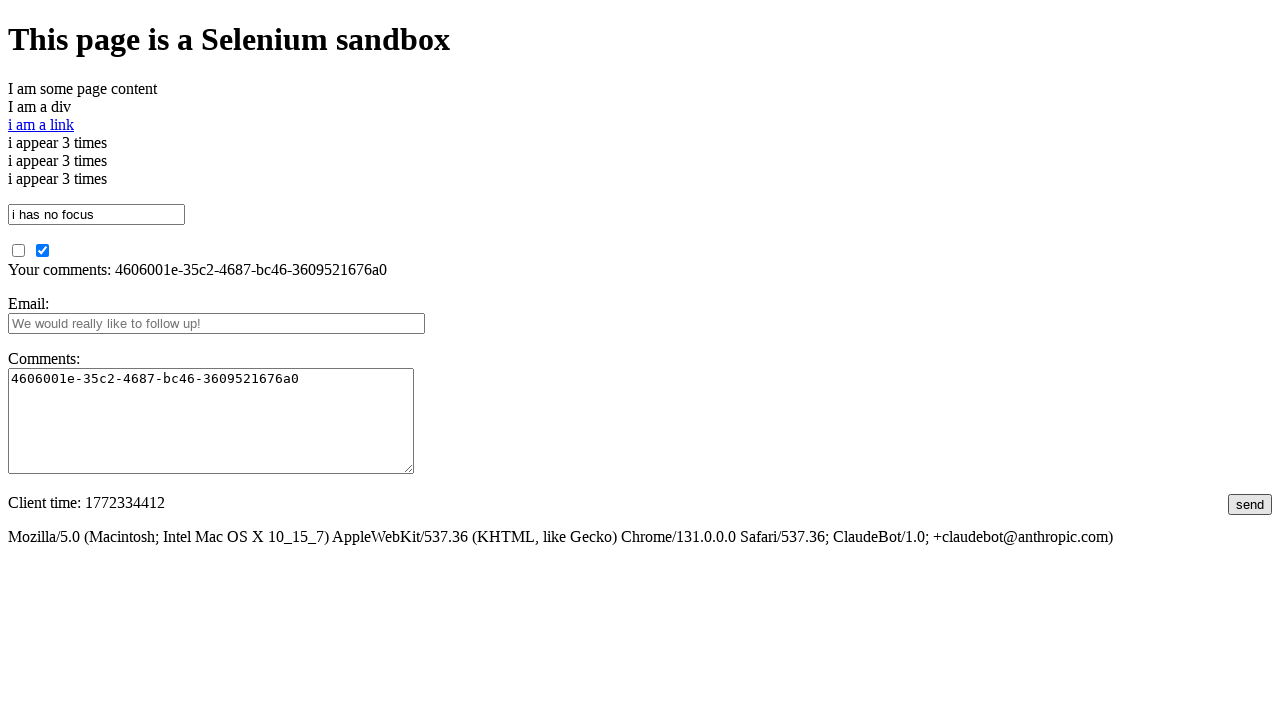

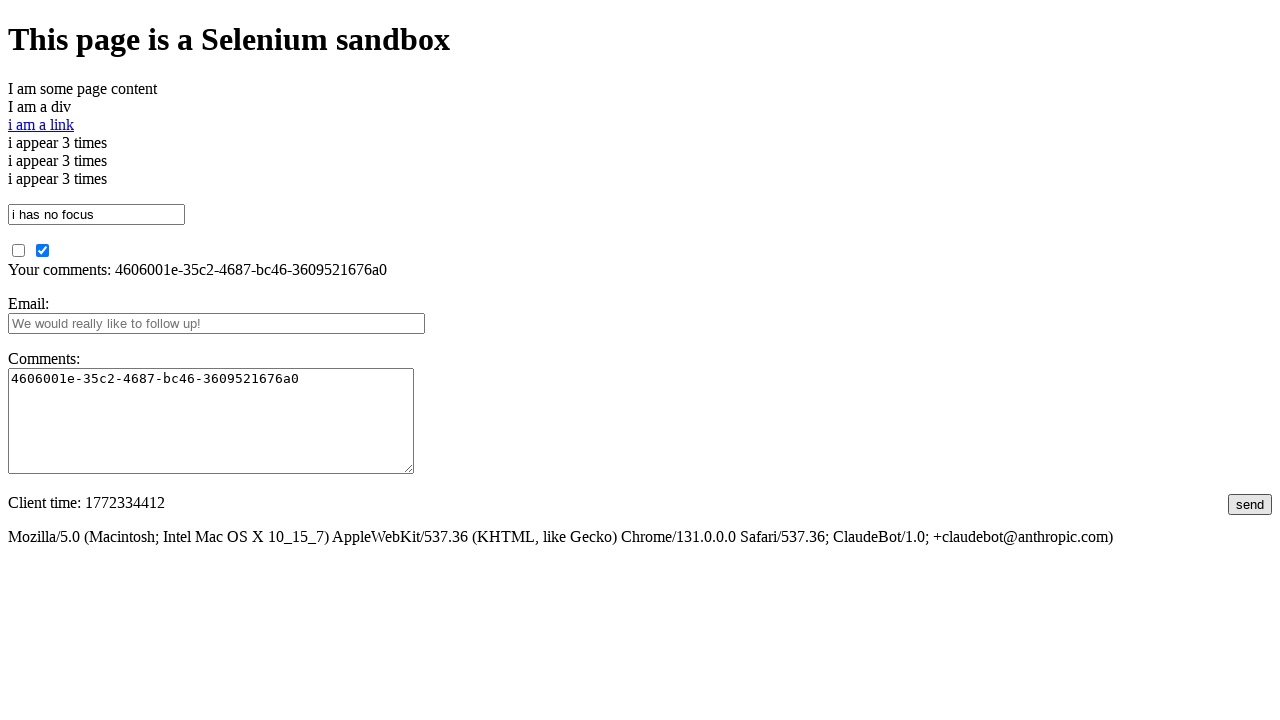